Tests a form that requires calculating the sum of two displayed numbers and selecting the result from a dropdown before submitting

Starting URL: http://suninjuly.github.io/selects1.html

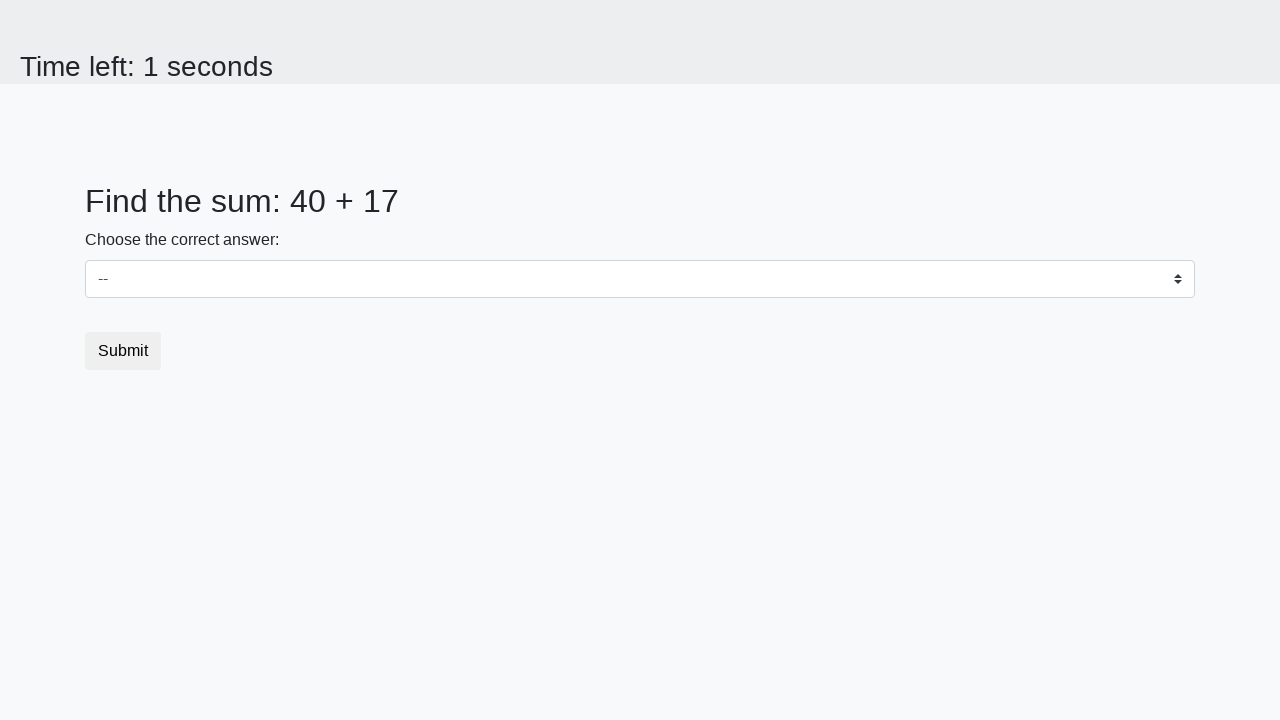

Navigated to the form page
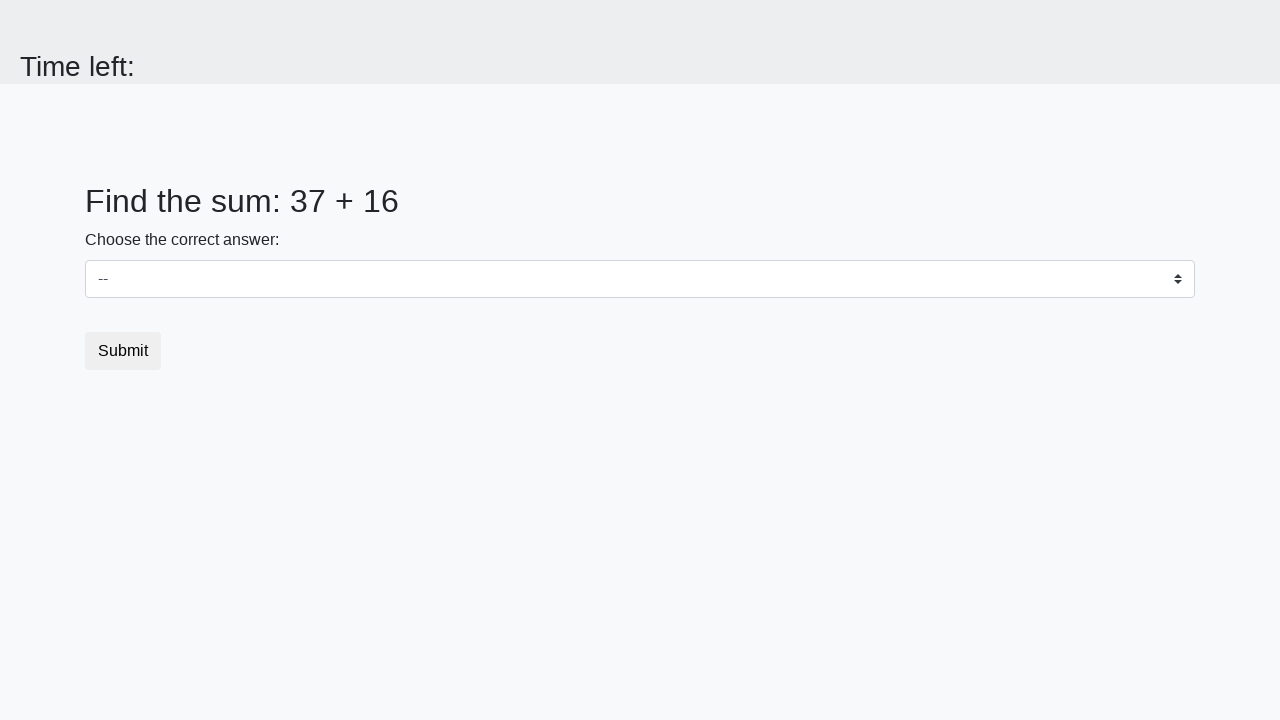

Retrieved first number from page
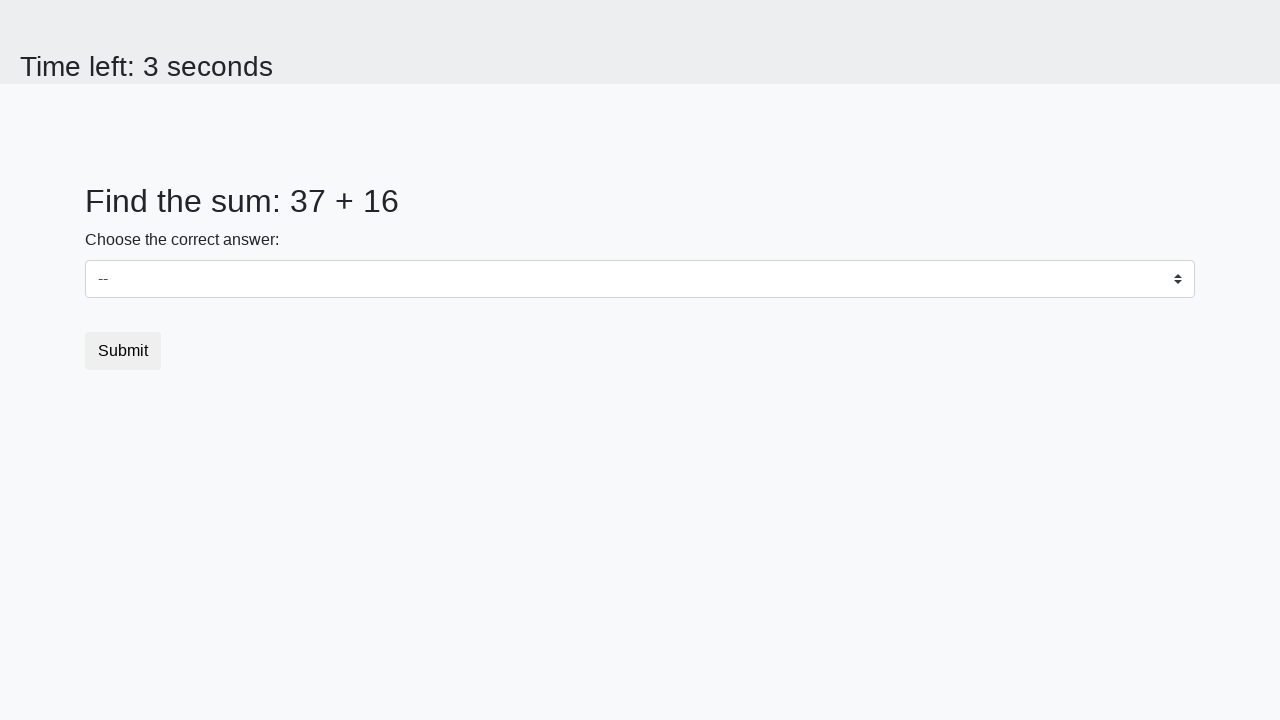

Retrieved second number from page
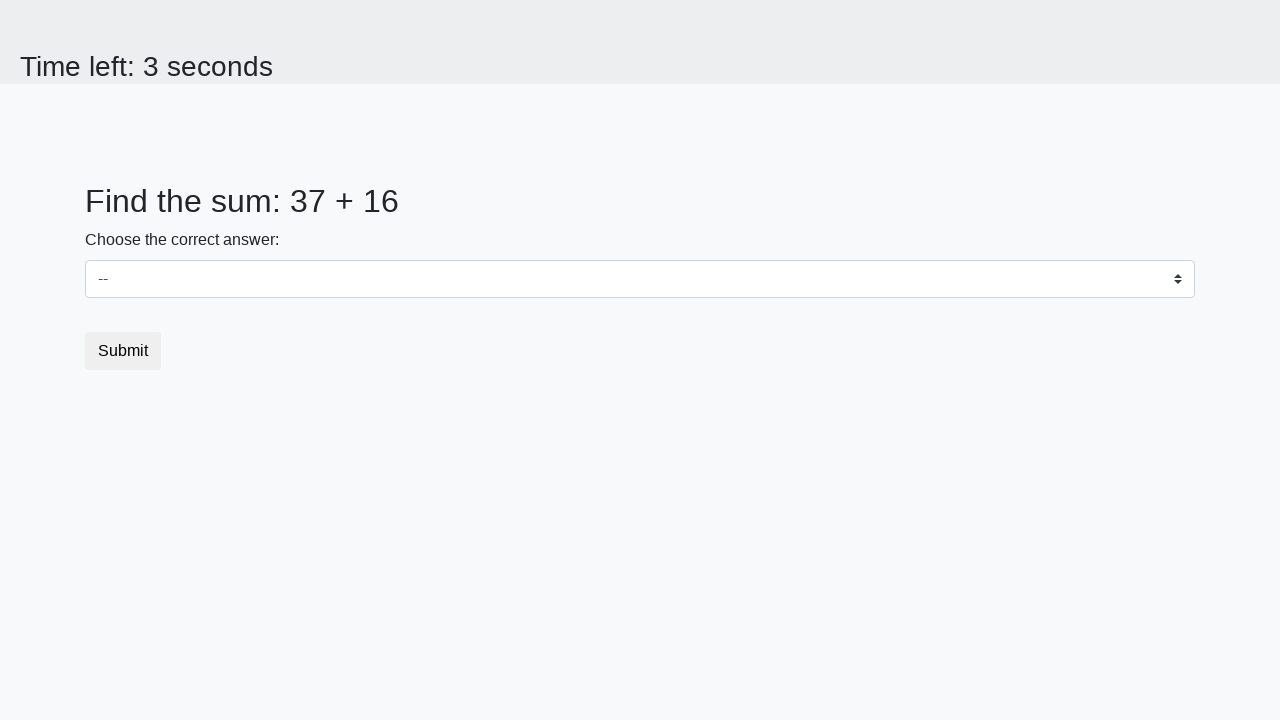

Calculated sum of numbers: 53
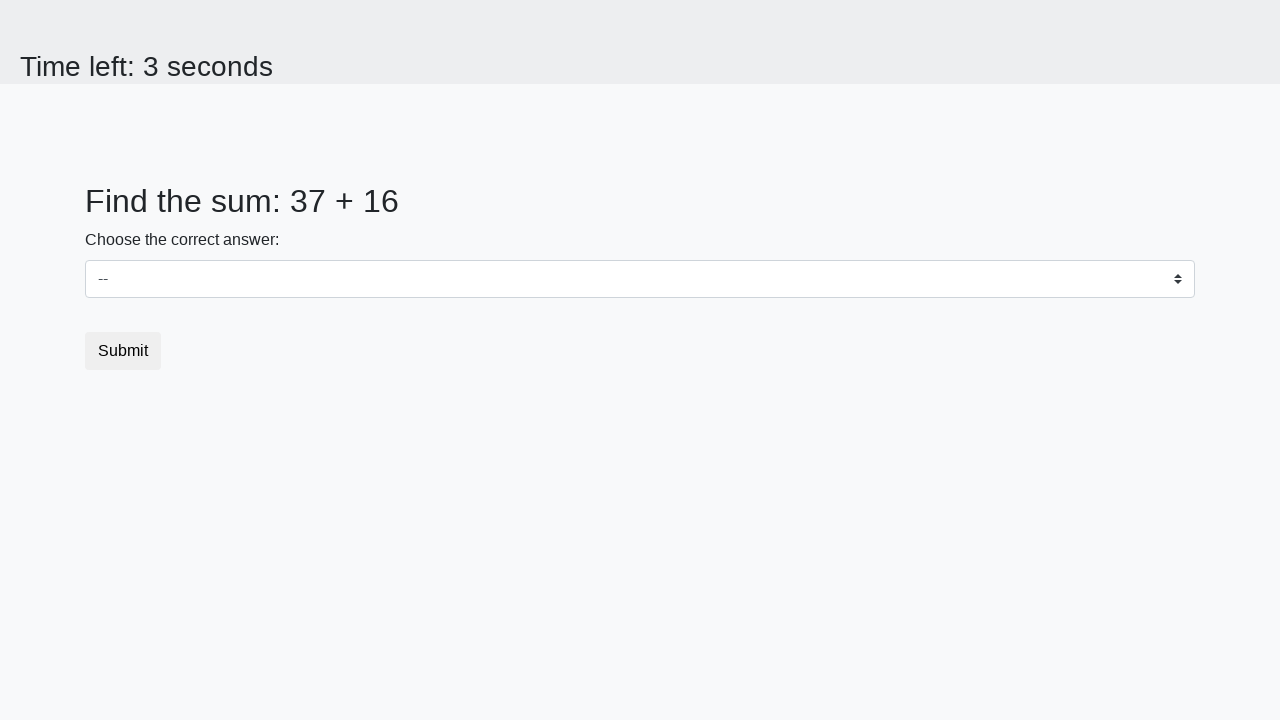

Selected calculated sum '53' from dropdown on select#dropdown
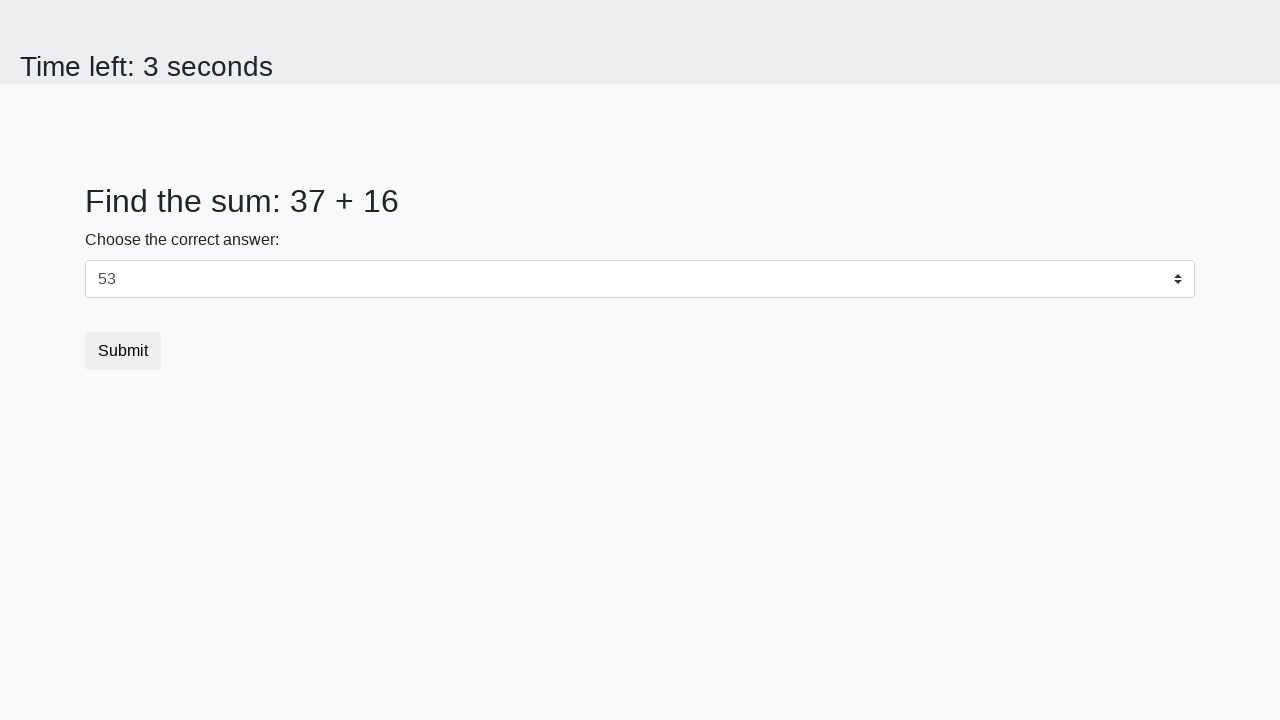

Clicked submit button to submit the form at (123, 351) on [type='submit']
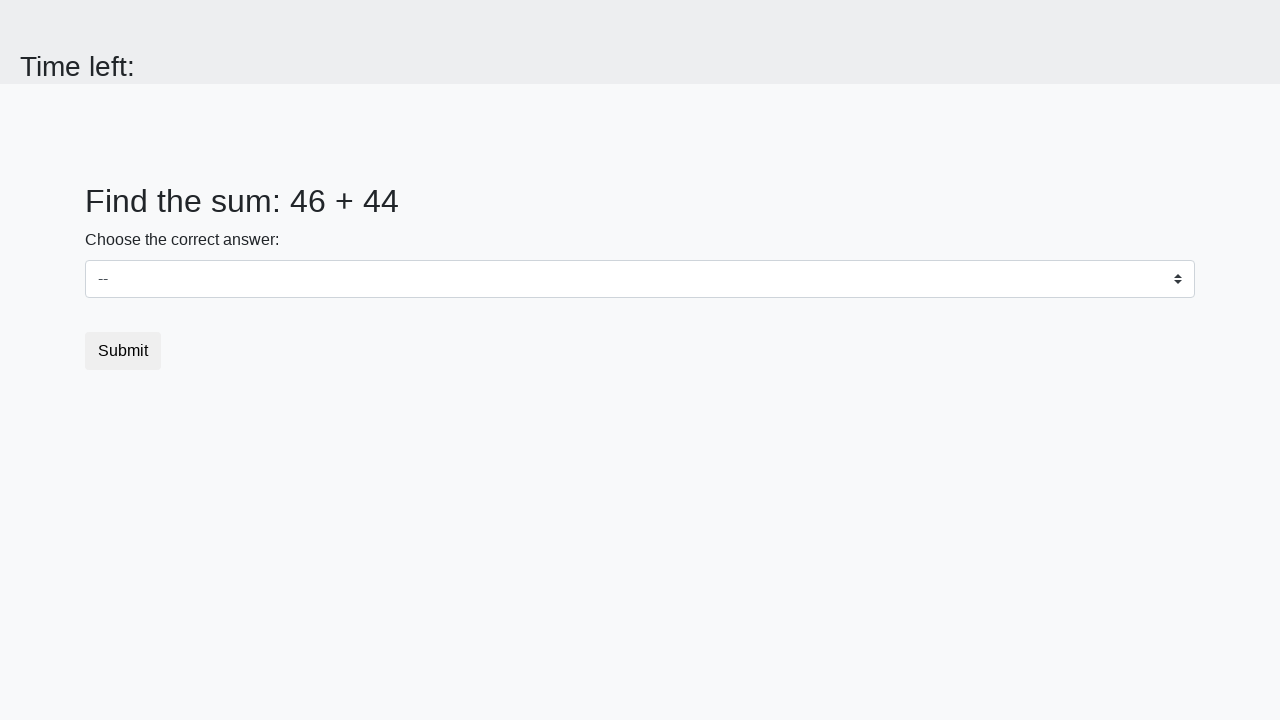

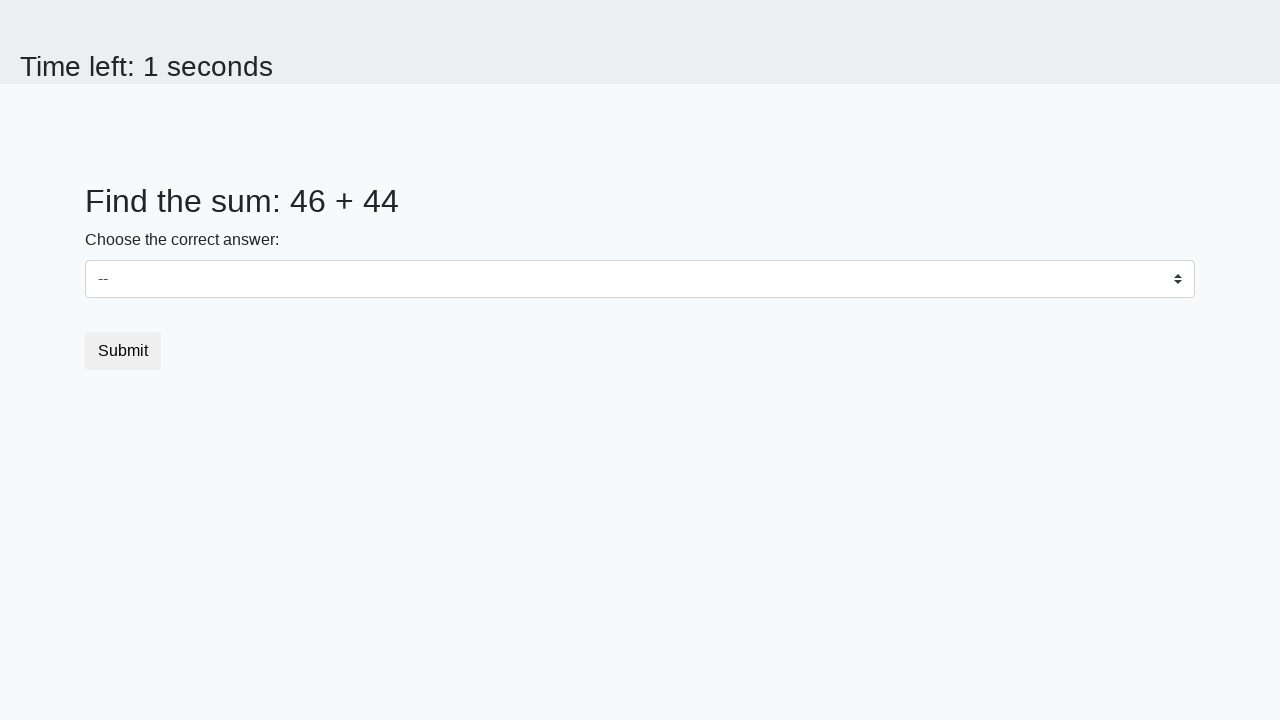